Searches for school districts on the California School Directory website by entering district names in the search field, waiting for results, and clicking on matching district links to navigate to their detail pages.

Starting URL: https://www.cde.ca.gov/SchoolDirectory/

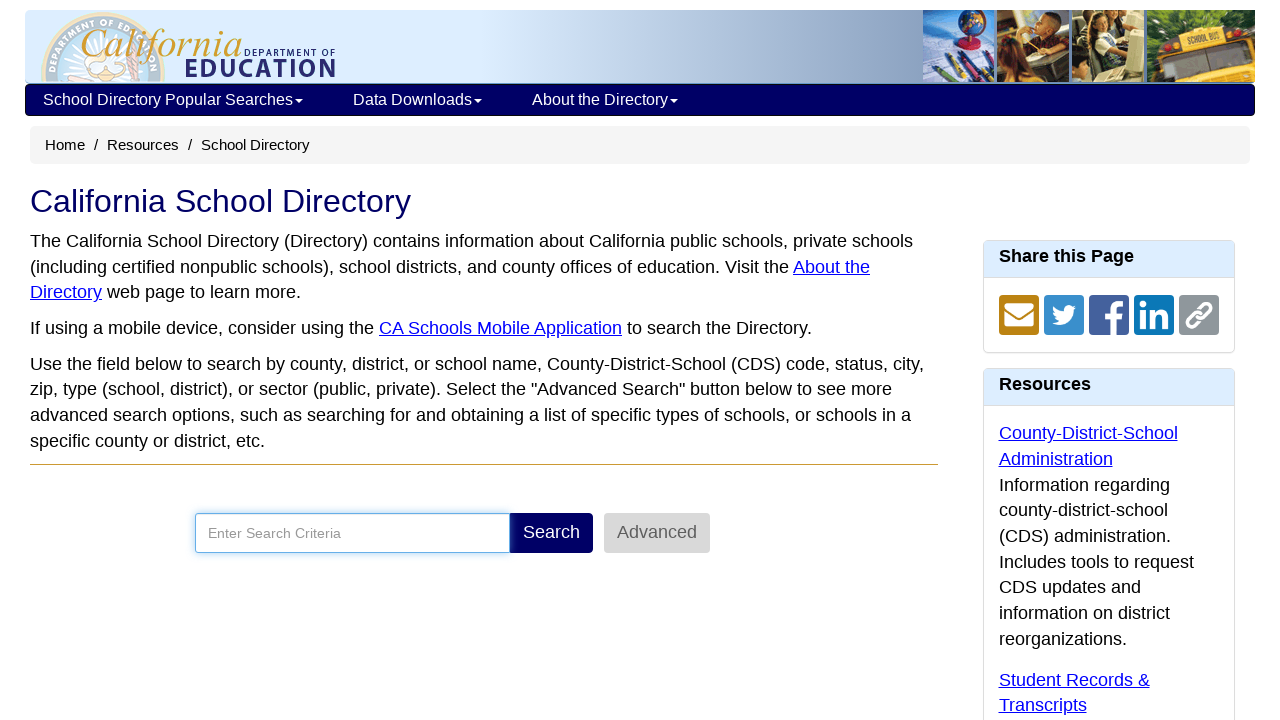

Search field '#AllSearchField' is ready
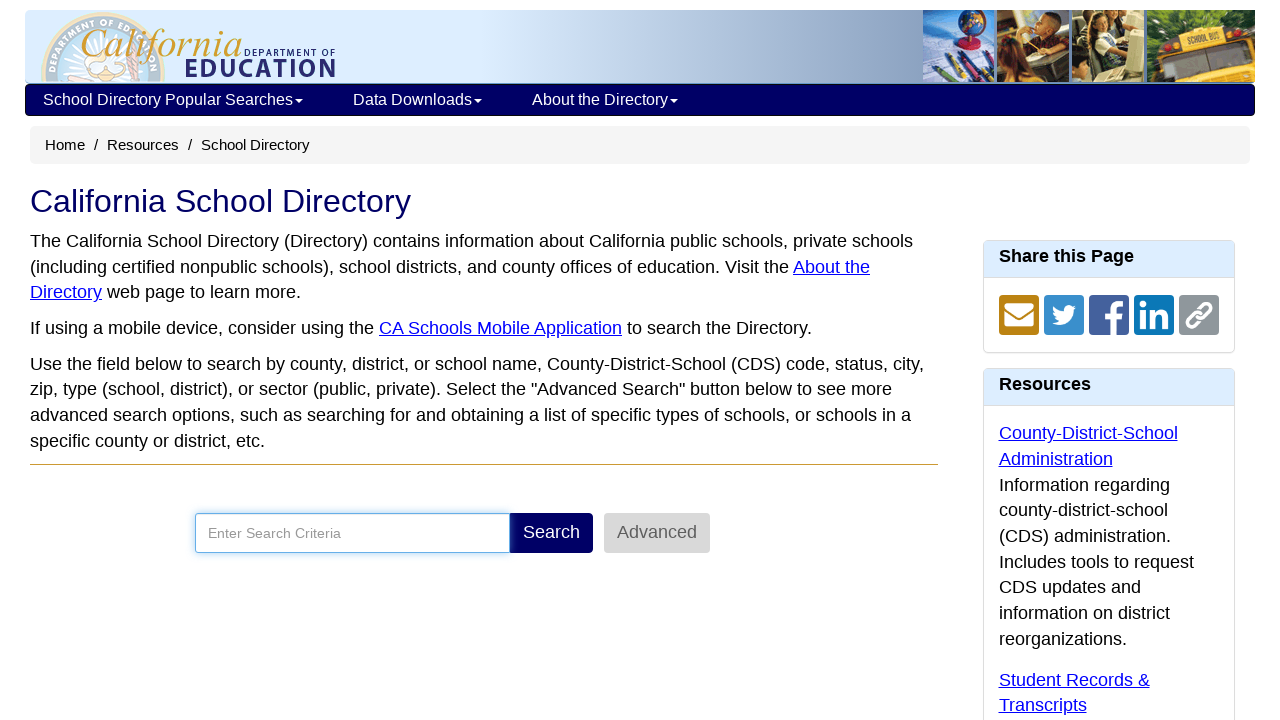

Cleared search field on #AllSearchField
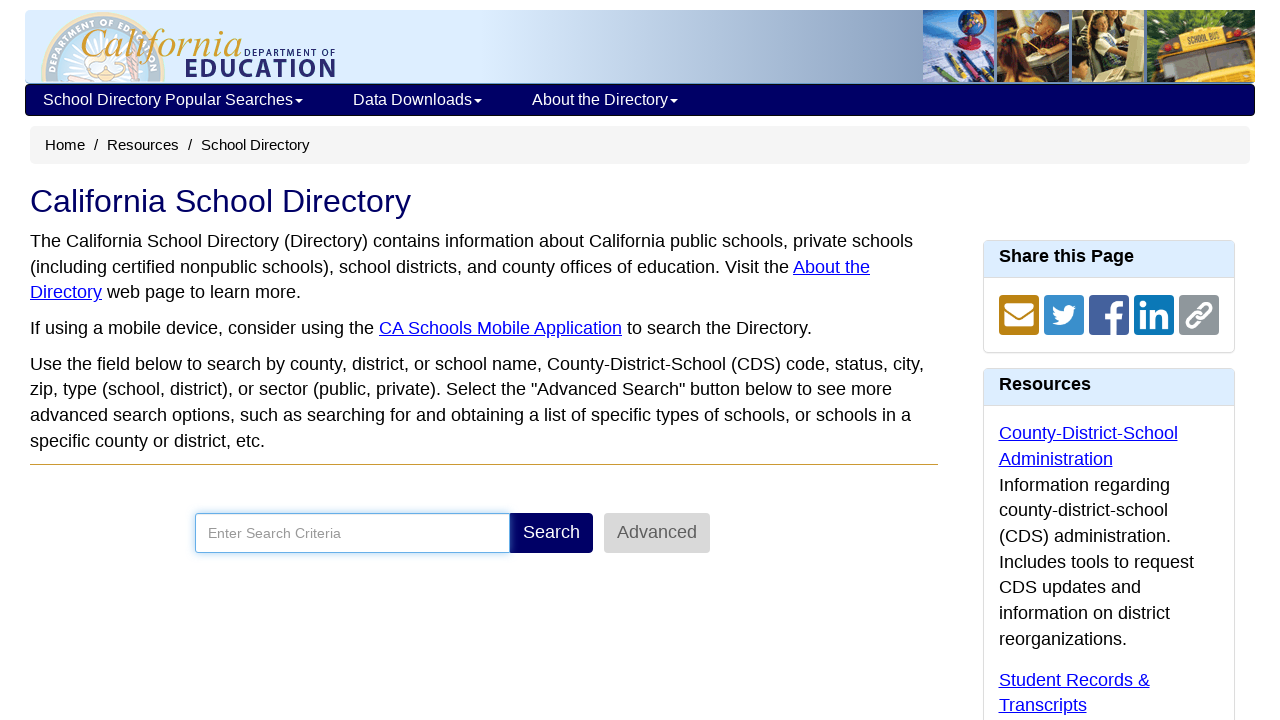

Entered district name 'Manteca Unified' into search field on #AllSearchField
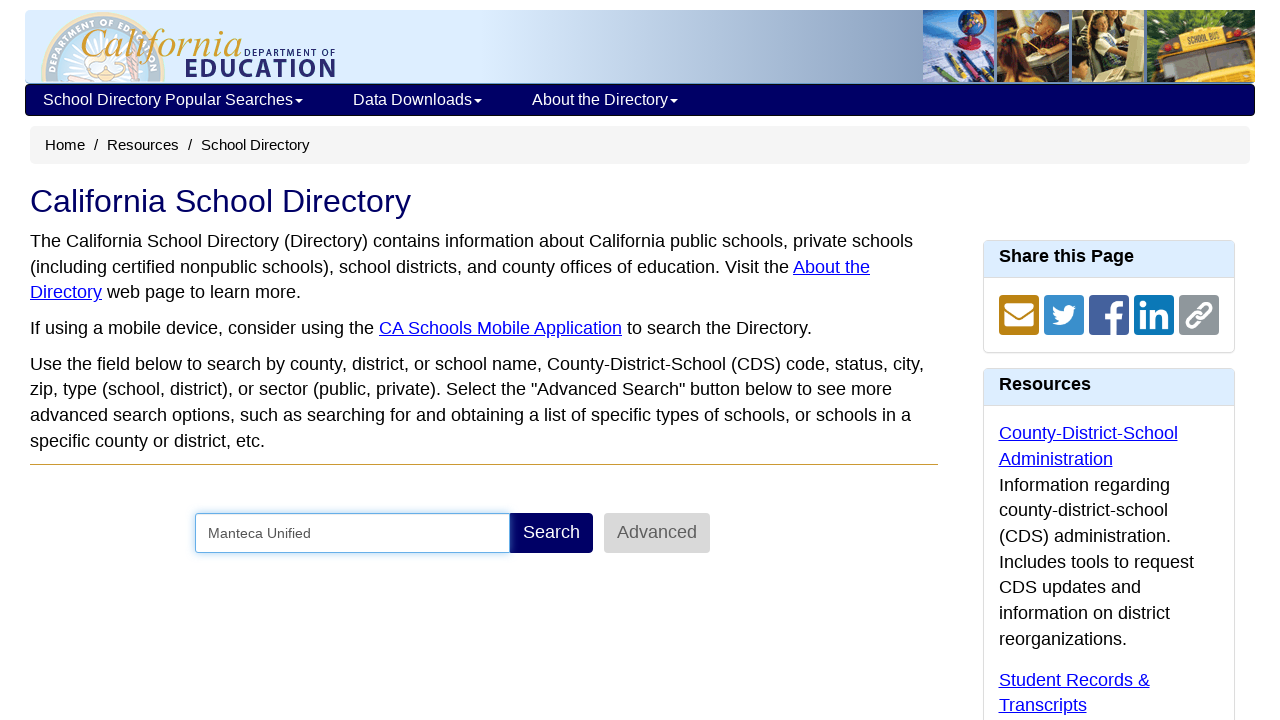

Pressed Enter to search for 'Manteca Unified' on #AllSearchField
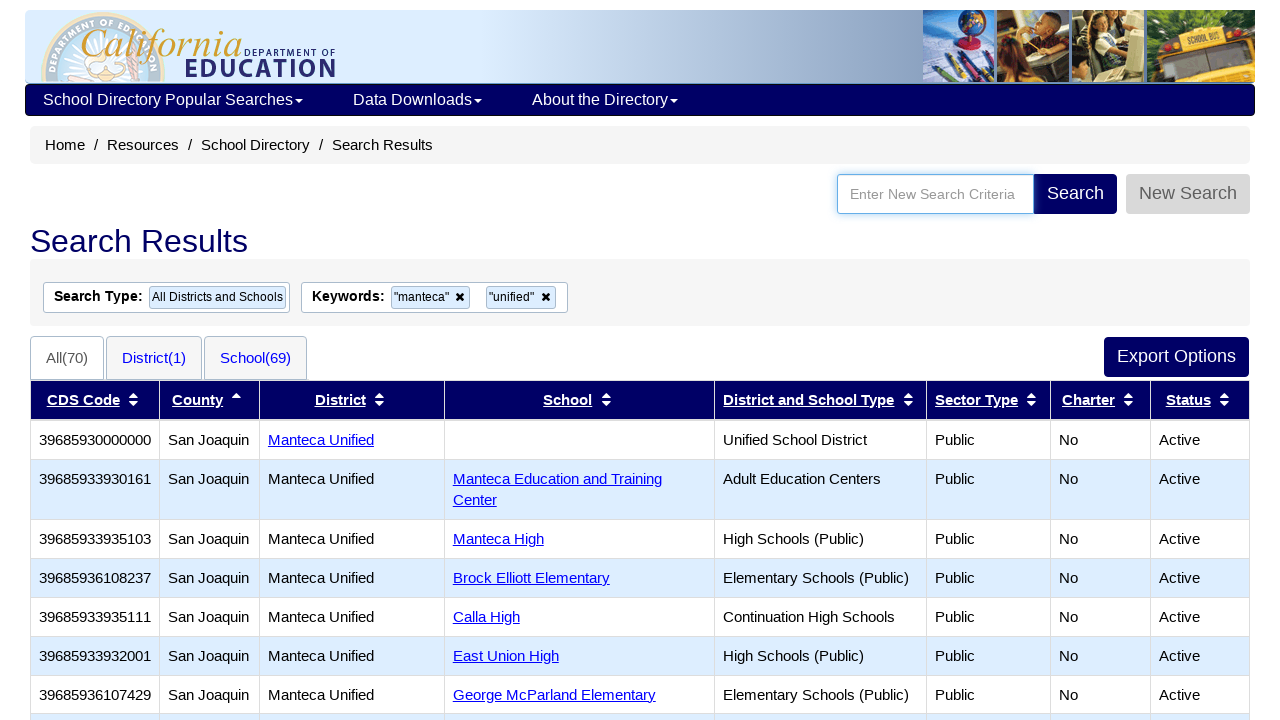

Search results loaded for 'Manteca Unified'
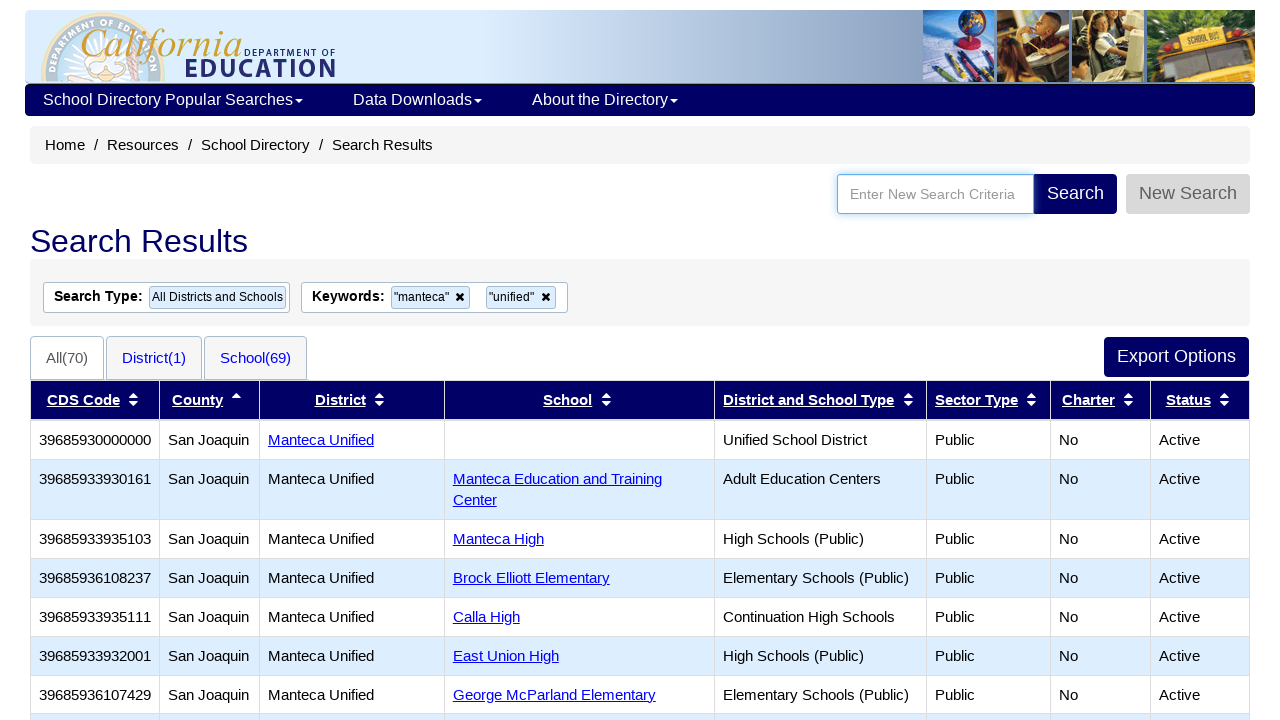

Found 25 result links for 'Manteca Unified'
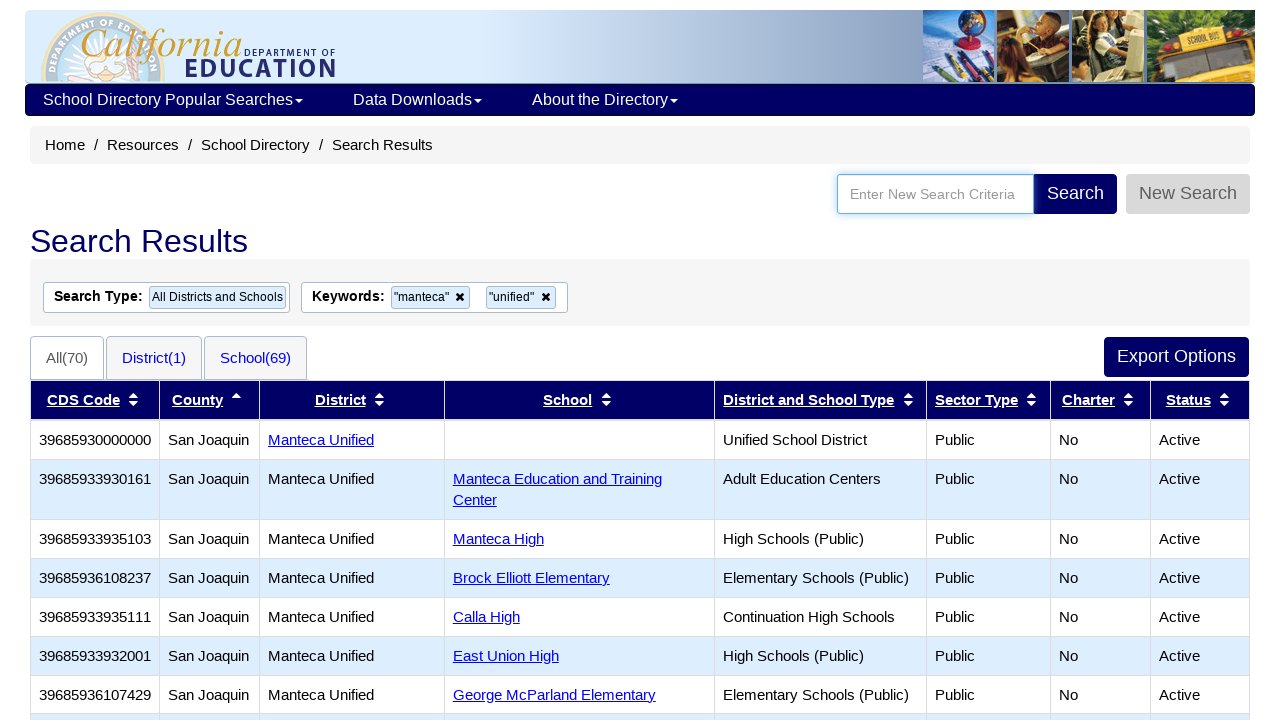

Found matching district link: 'Manteca Unified'
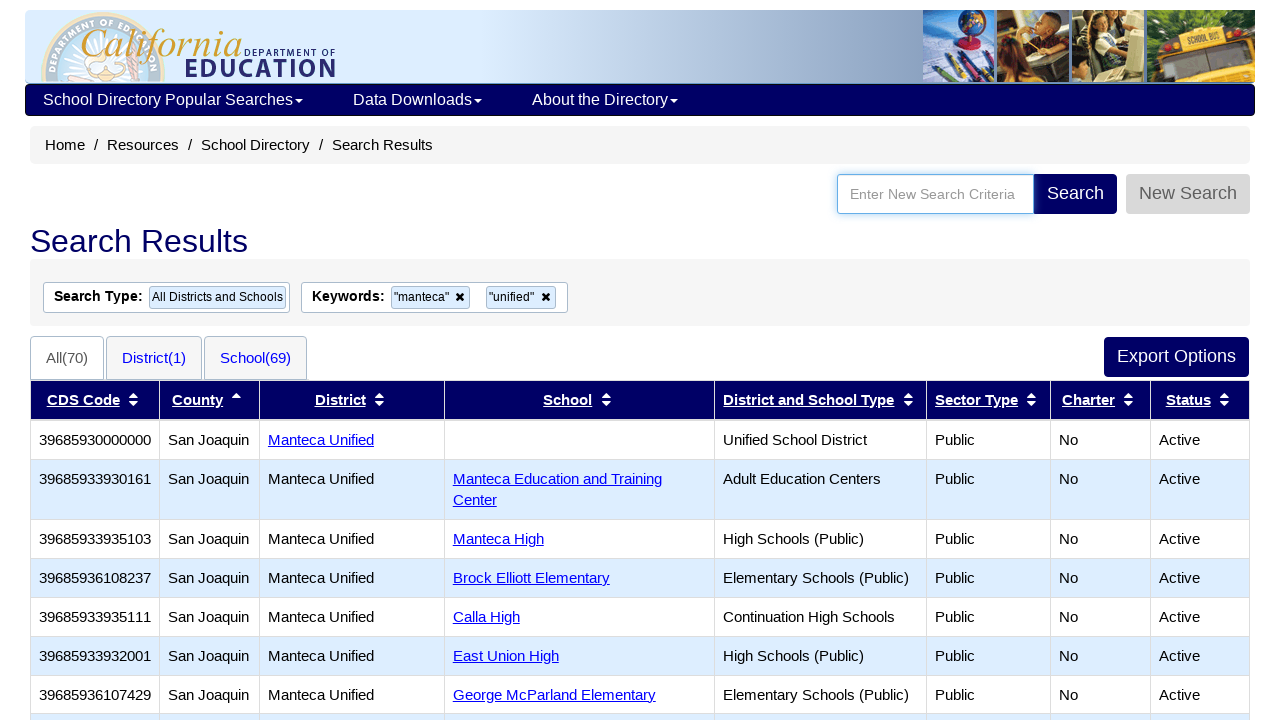

Clicked on district link 'Manteca Unified' at (321, 439) on table.table-bordered tbody tr td a >> nth=0
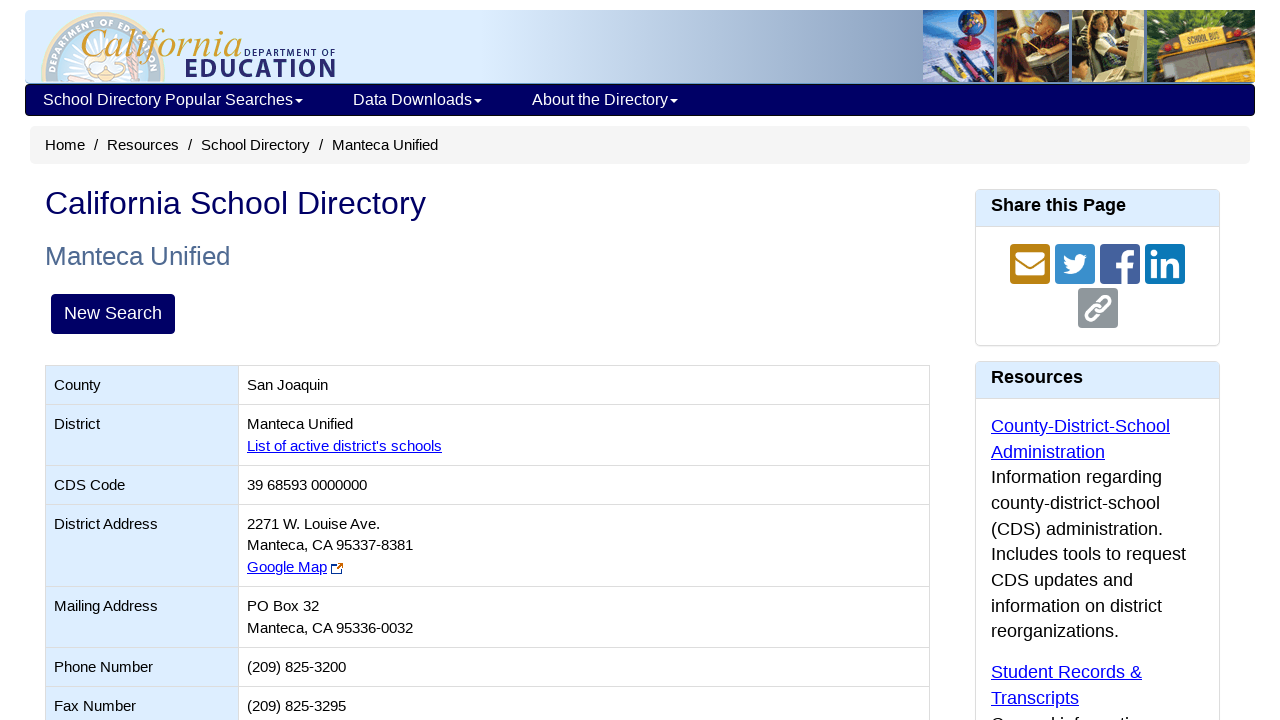

District detail page loaded for 'Manteca Unified'
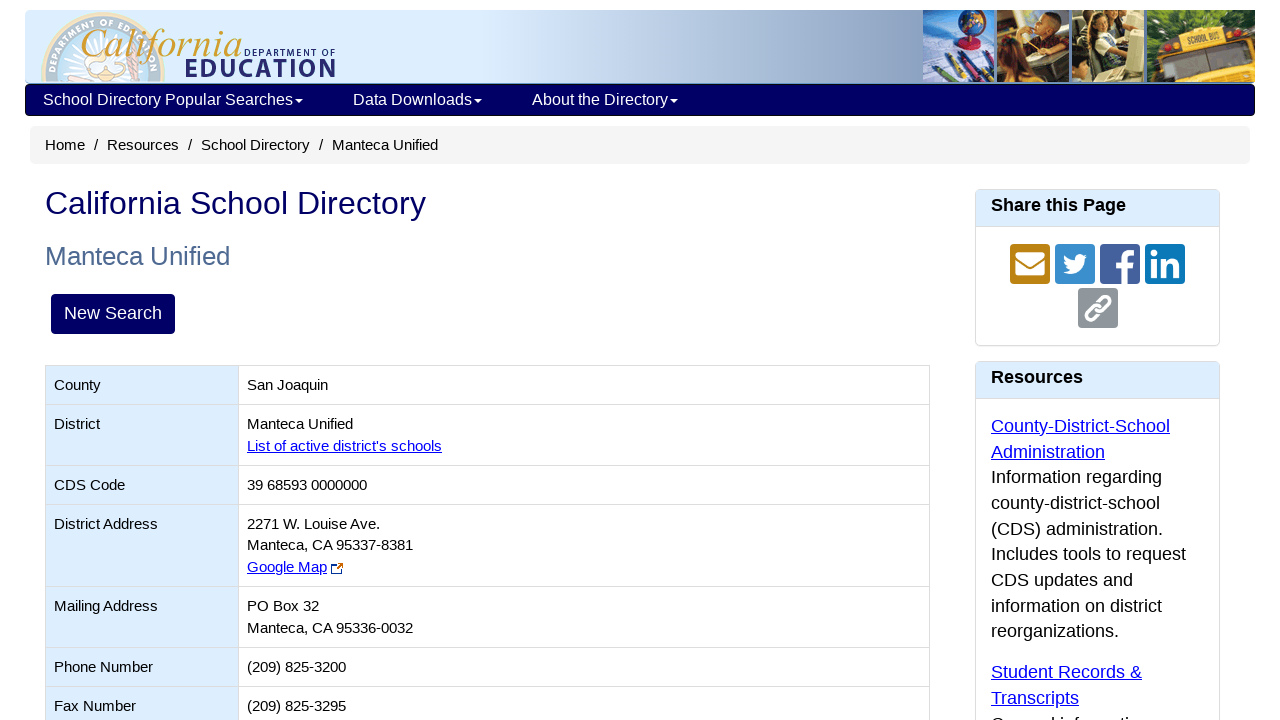

Navigated back to search page
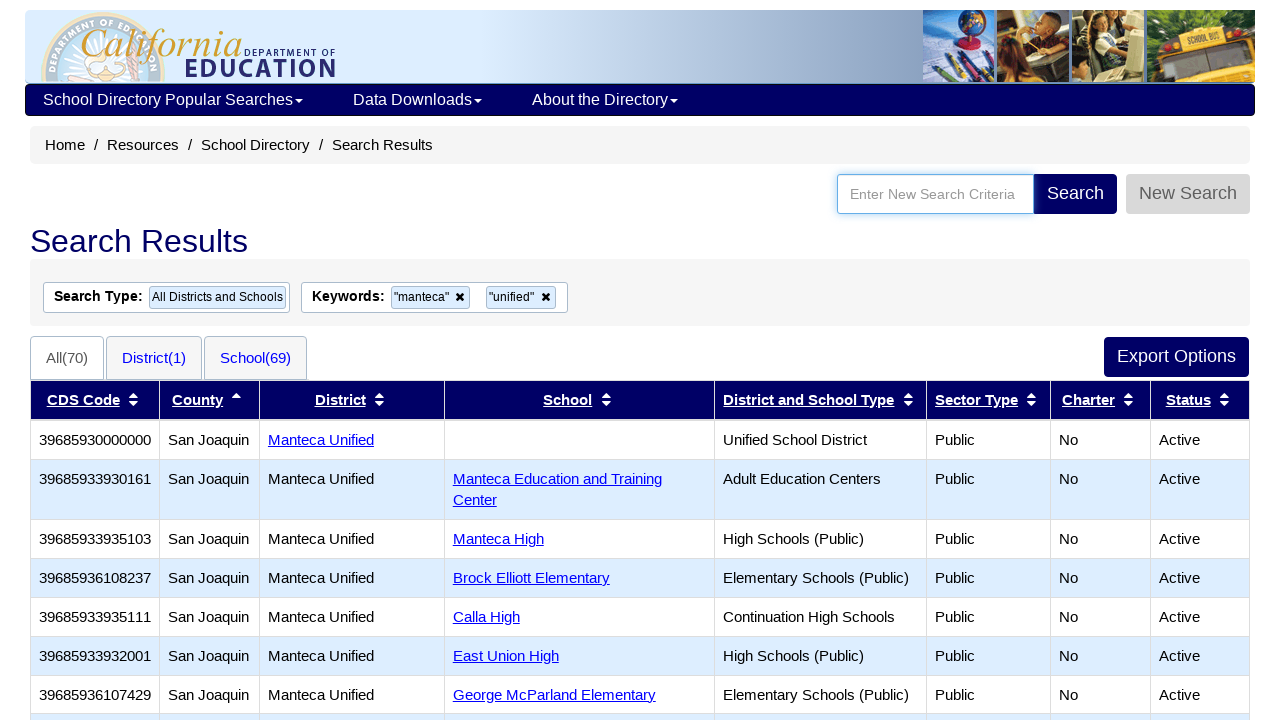

Search field is ready on search page
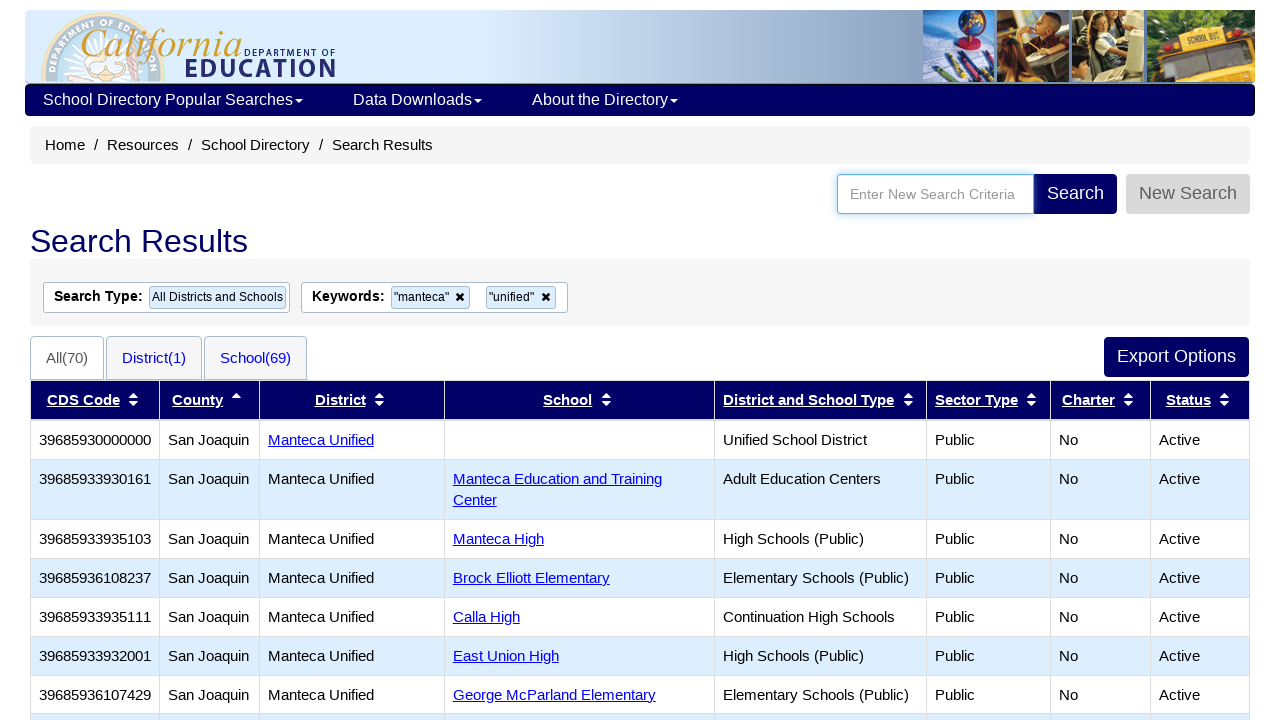

Search field '#AllSearchField' is ready
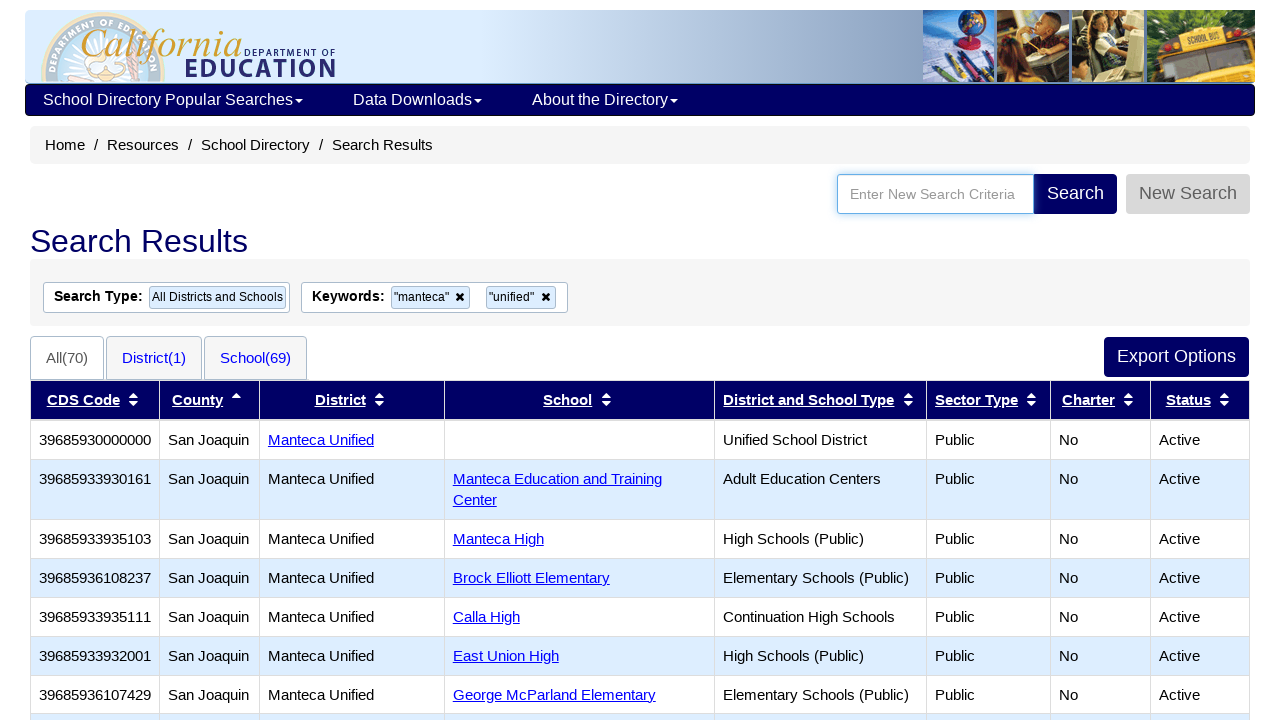

Cleared search field on #AllSearchField
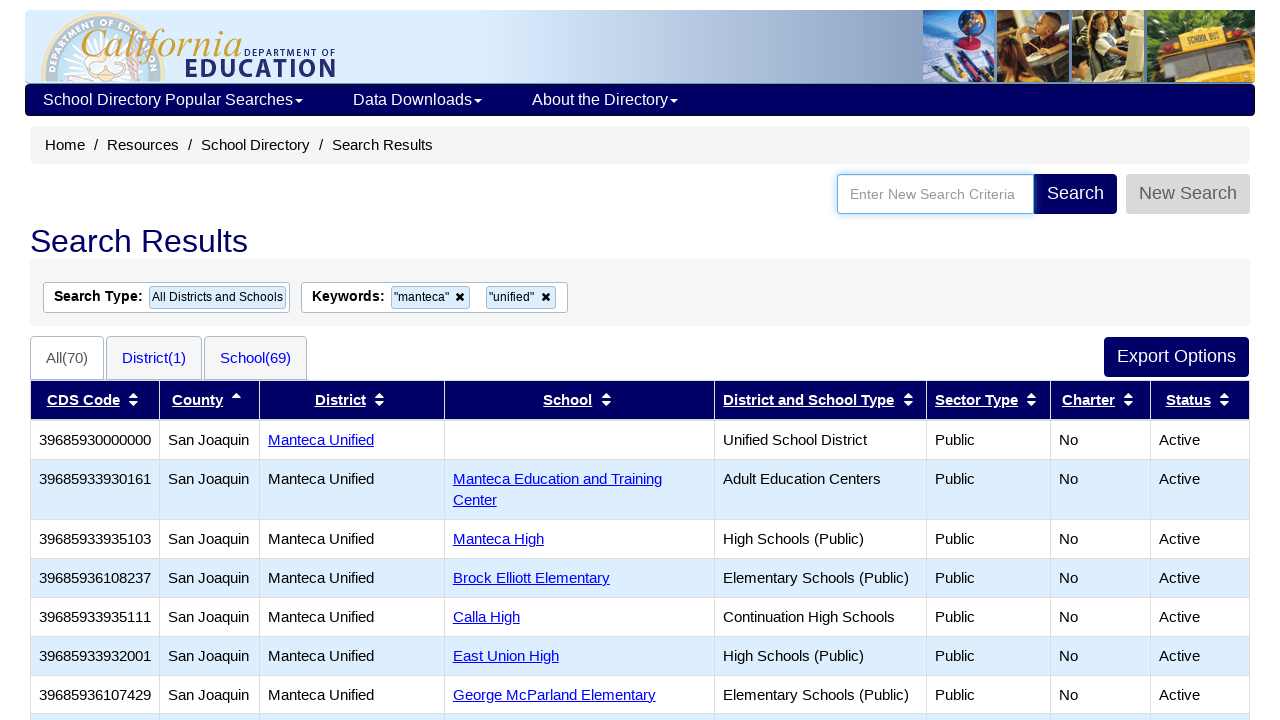

Entered district name 'Anaheim Union High' into search field on #AllSearchField
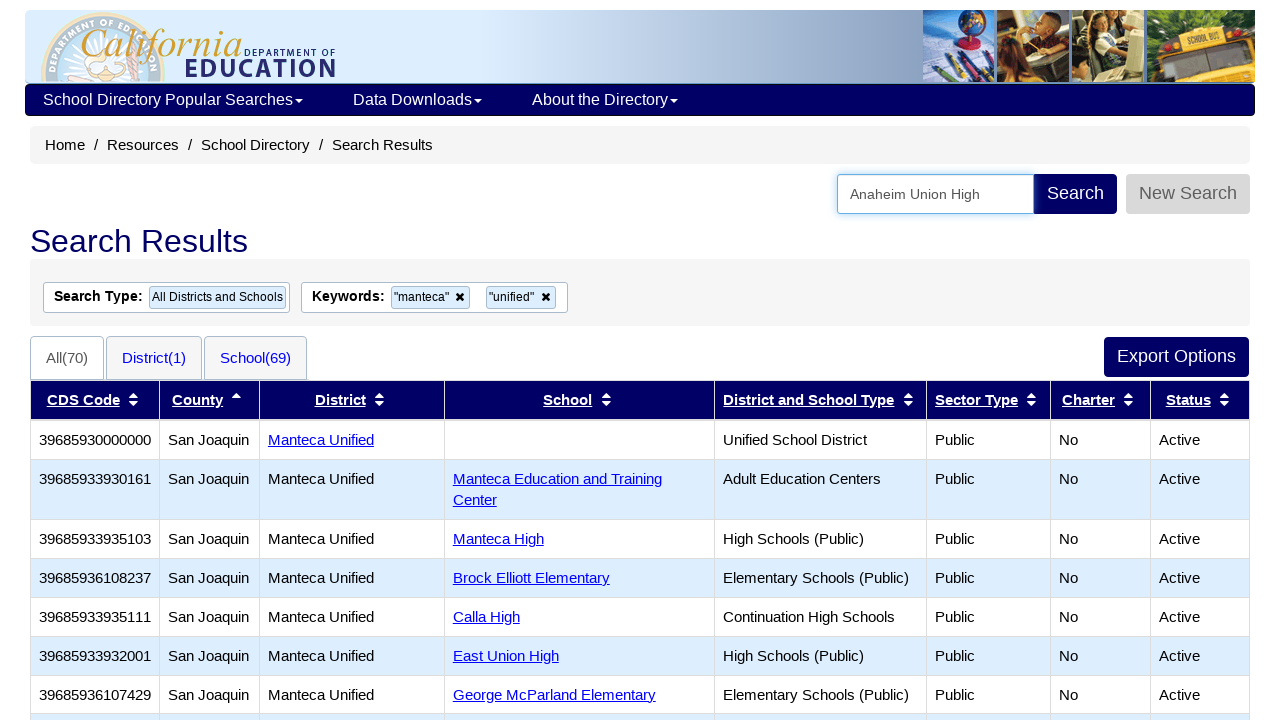

Pressed Enter to search for 'Anaheim Union High' on #AllSearchField
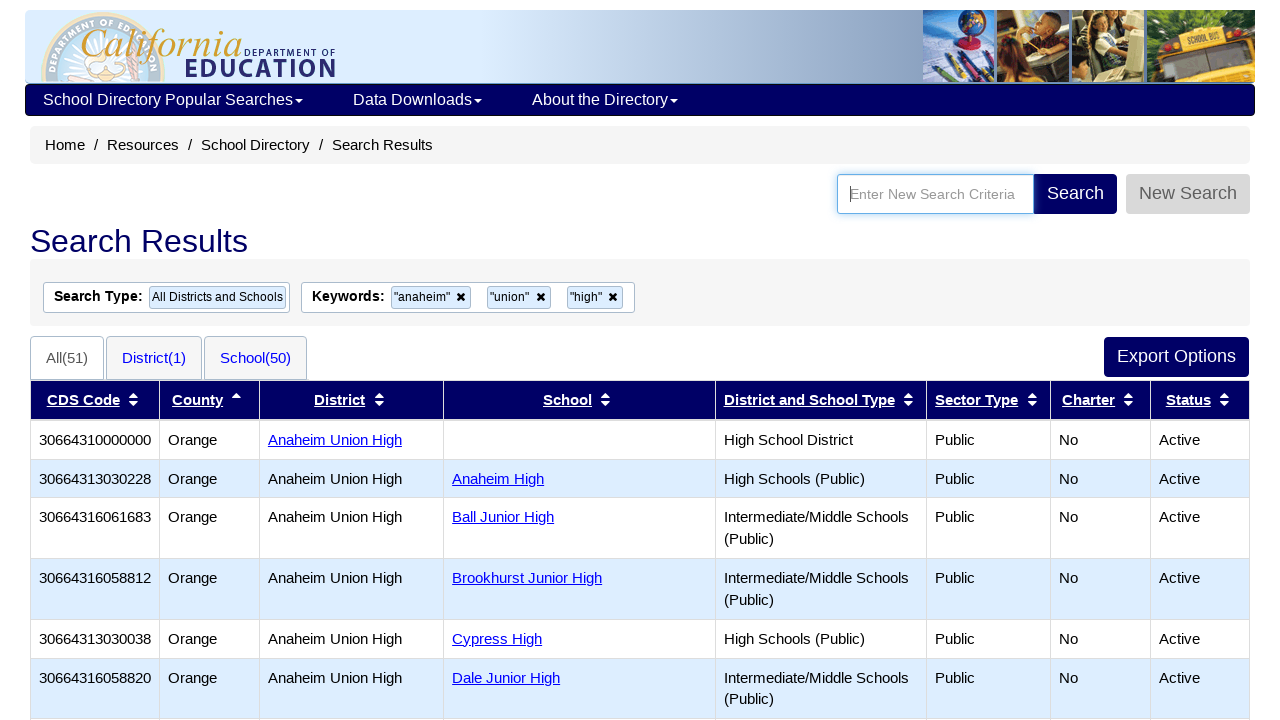

Search results loaded for 'Anaheim Union High'
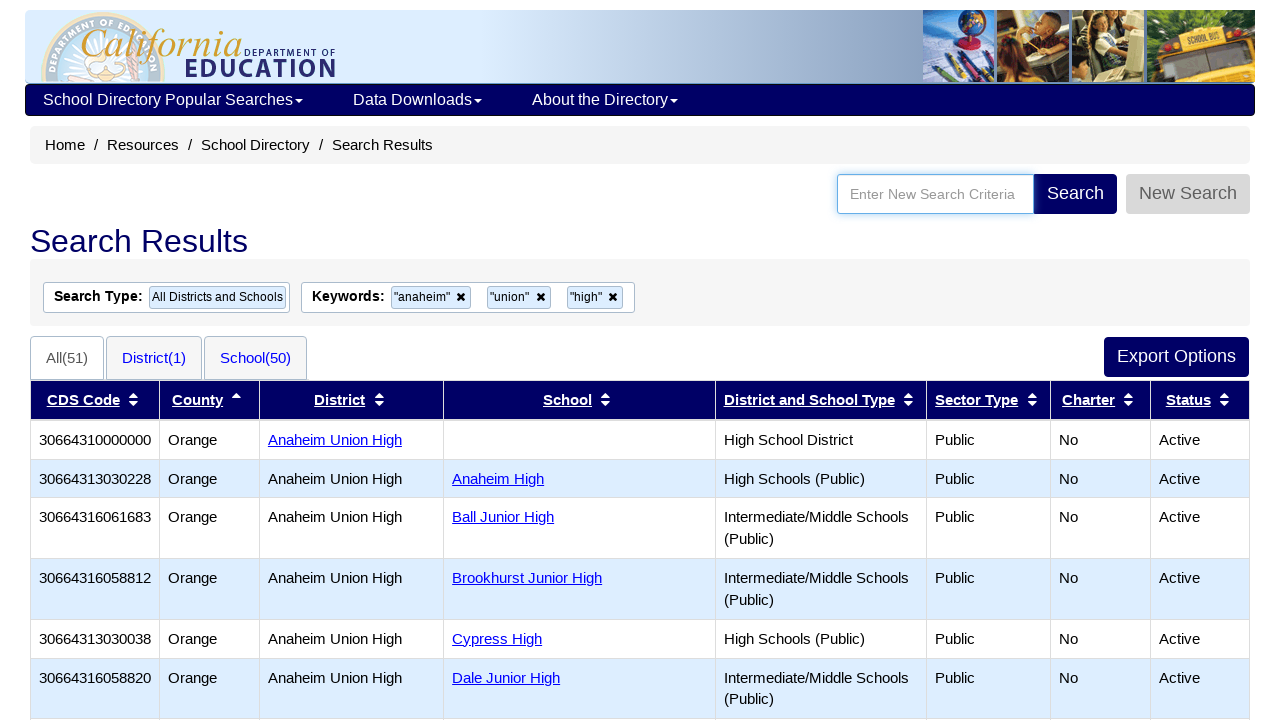

Found 25 result links for 'Anaheim Union High'
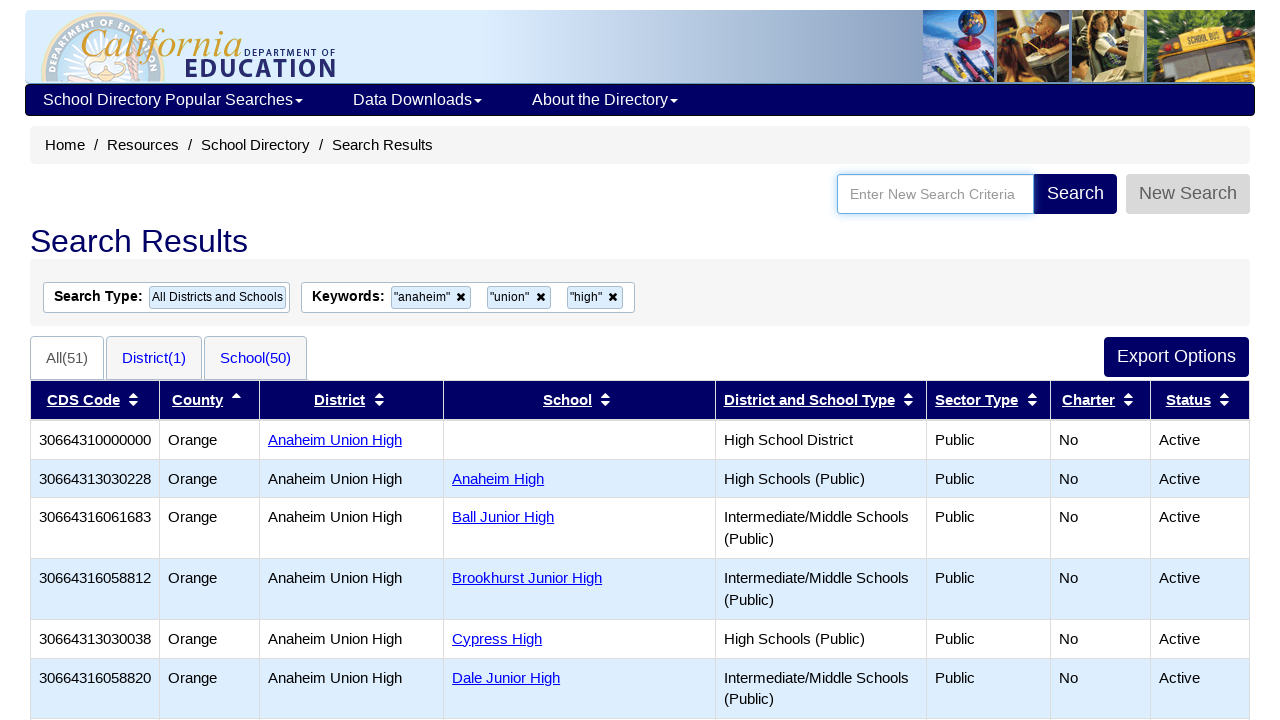

Found matching district link: 'Anaheim Union High'
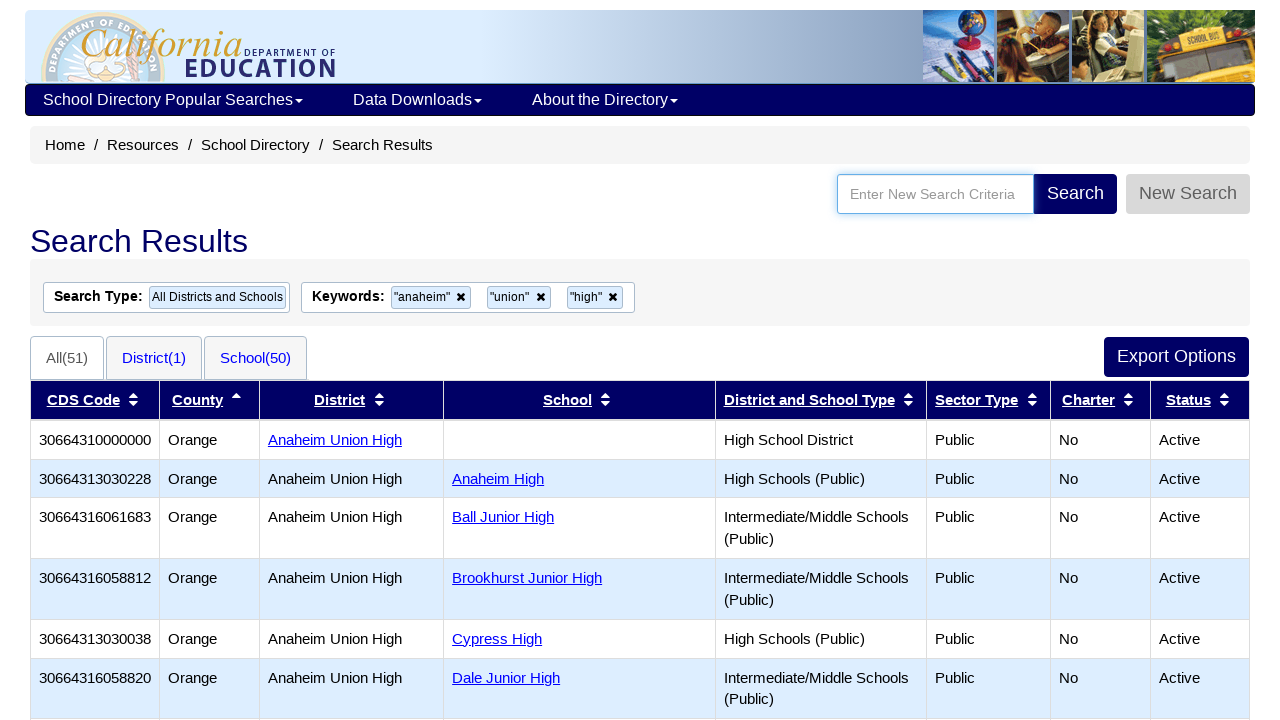

Clicked on district link 'Anaheim Union High' at (335, 439) on table.table-bordered tbody tr td a >> nth=0
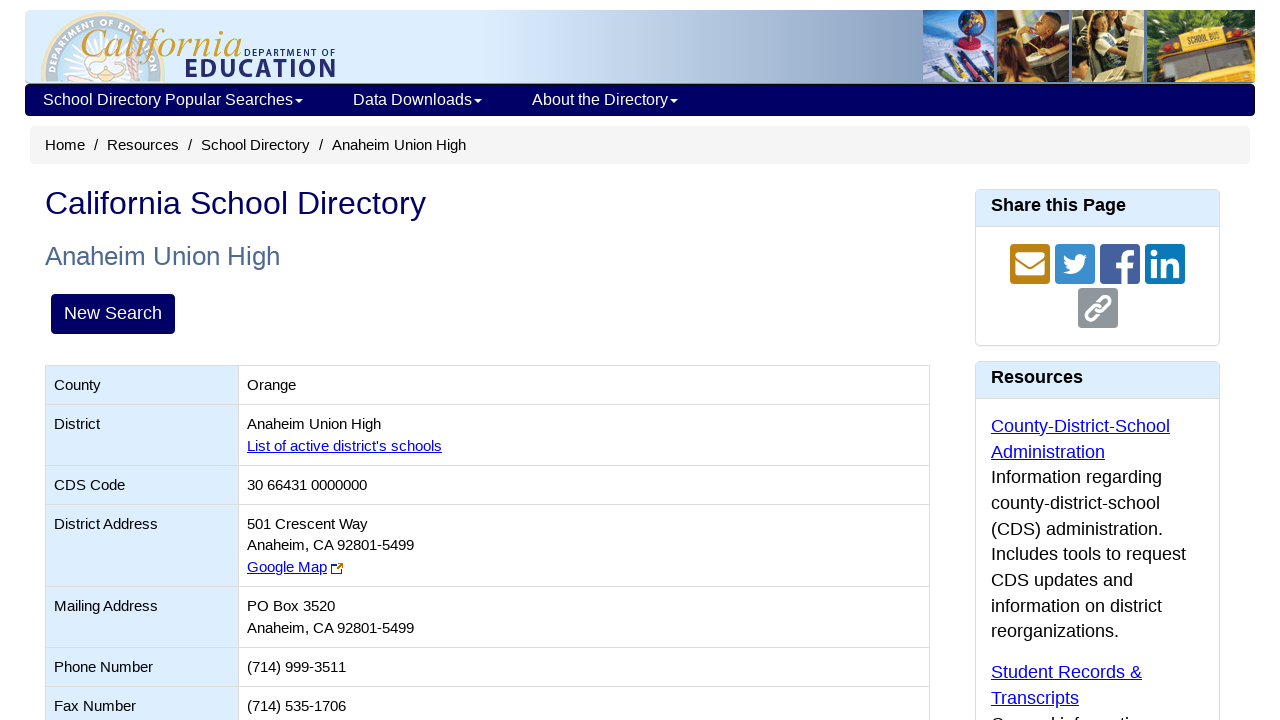

District detail page loaded for 'Anaheim Union High'
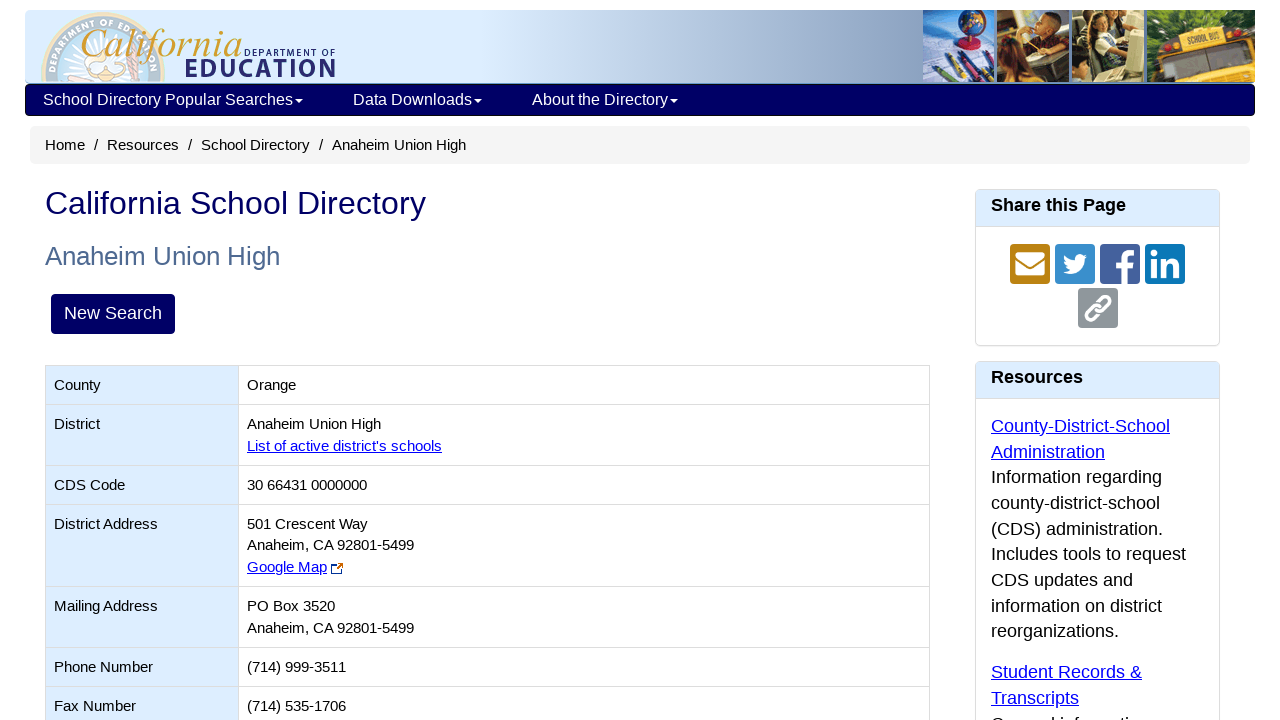

Navigated back to search page
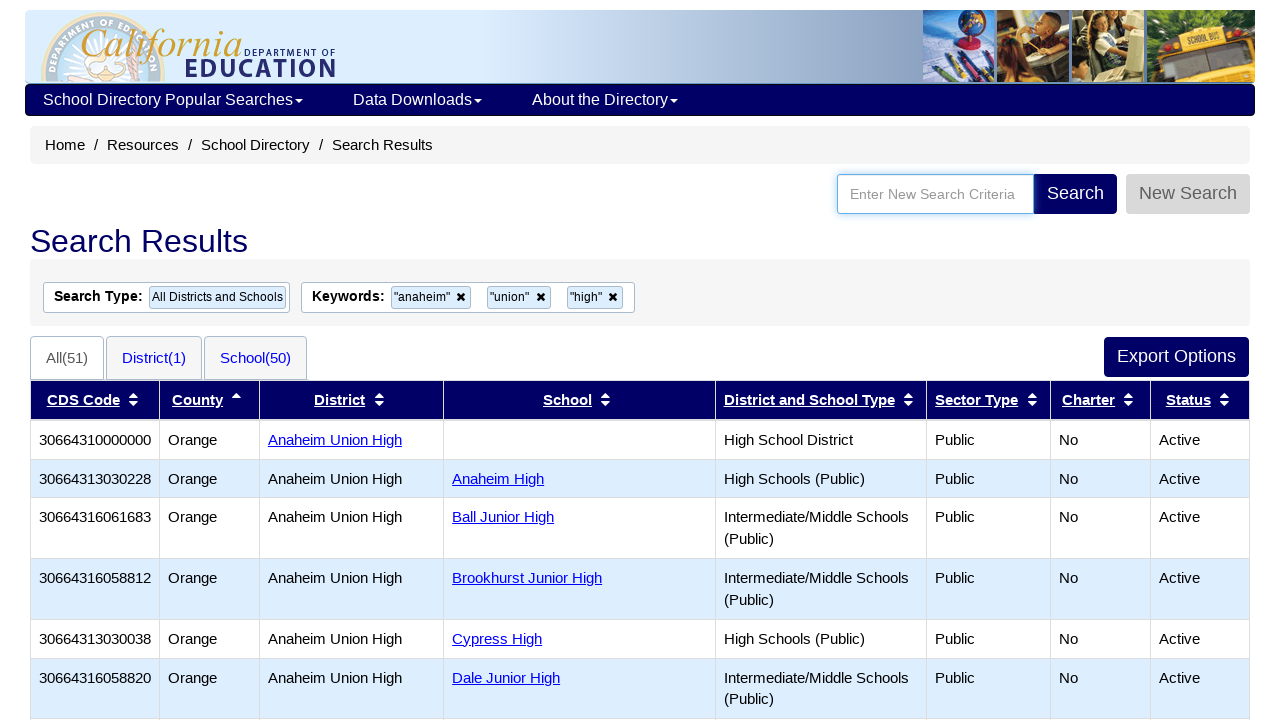

Search field is ready on search page
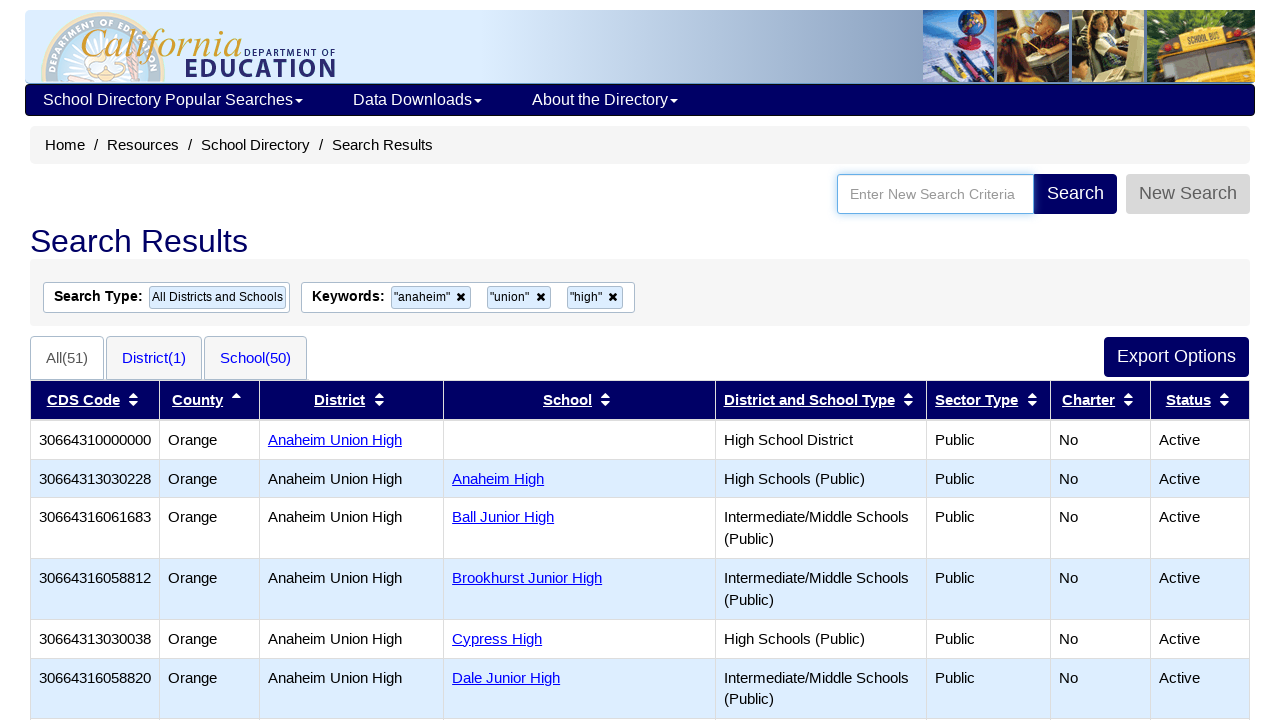

Search field '#AllSearchField' is ready
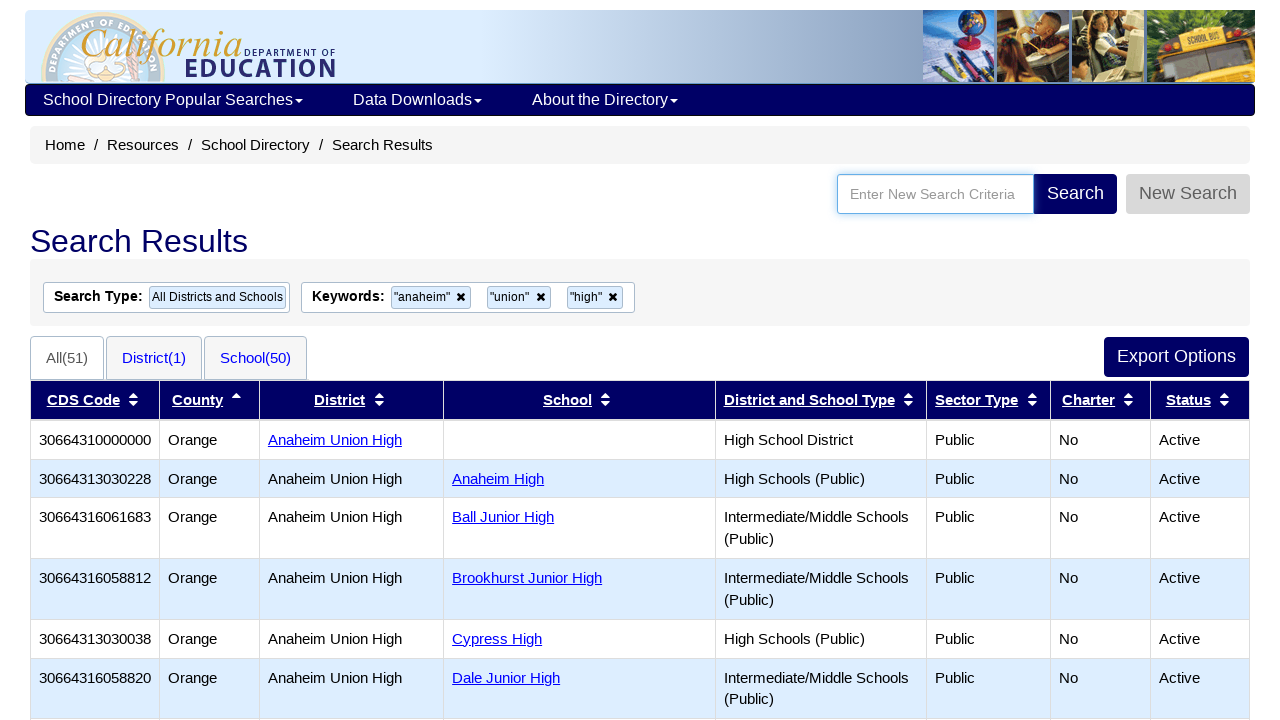

Cleared search field on #AllSearchField
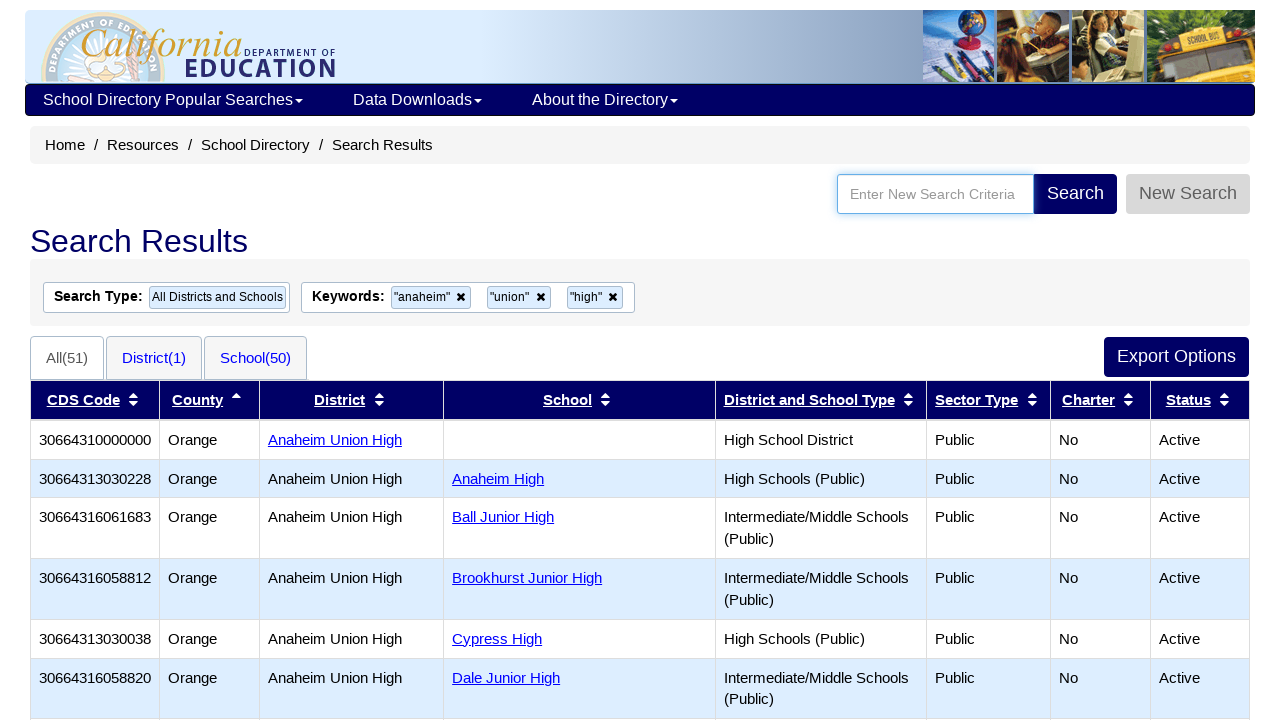

Entered district name 'Los Angeles Unified' into search field on #AllSearchField
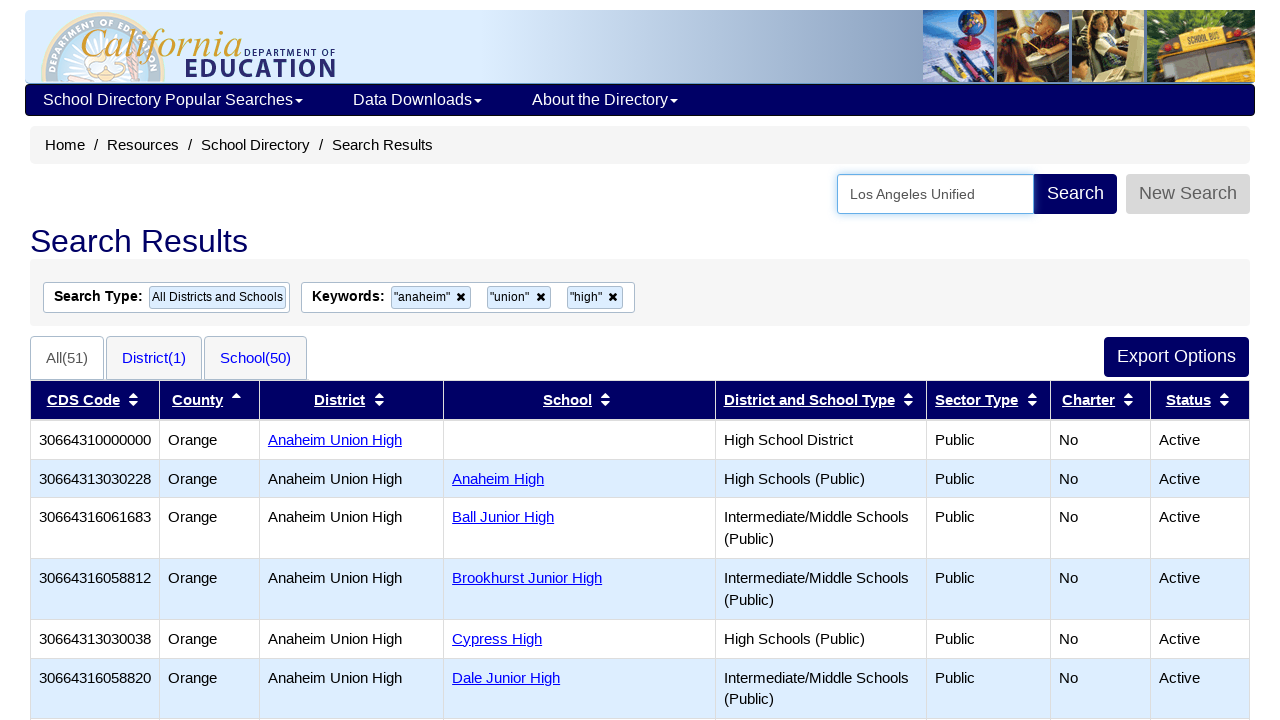

Pressed Enter to search for 'Los Angeles Unified' on #AllSearchField
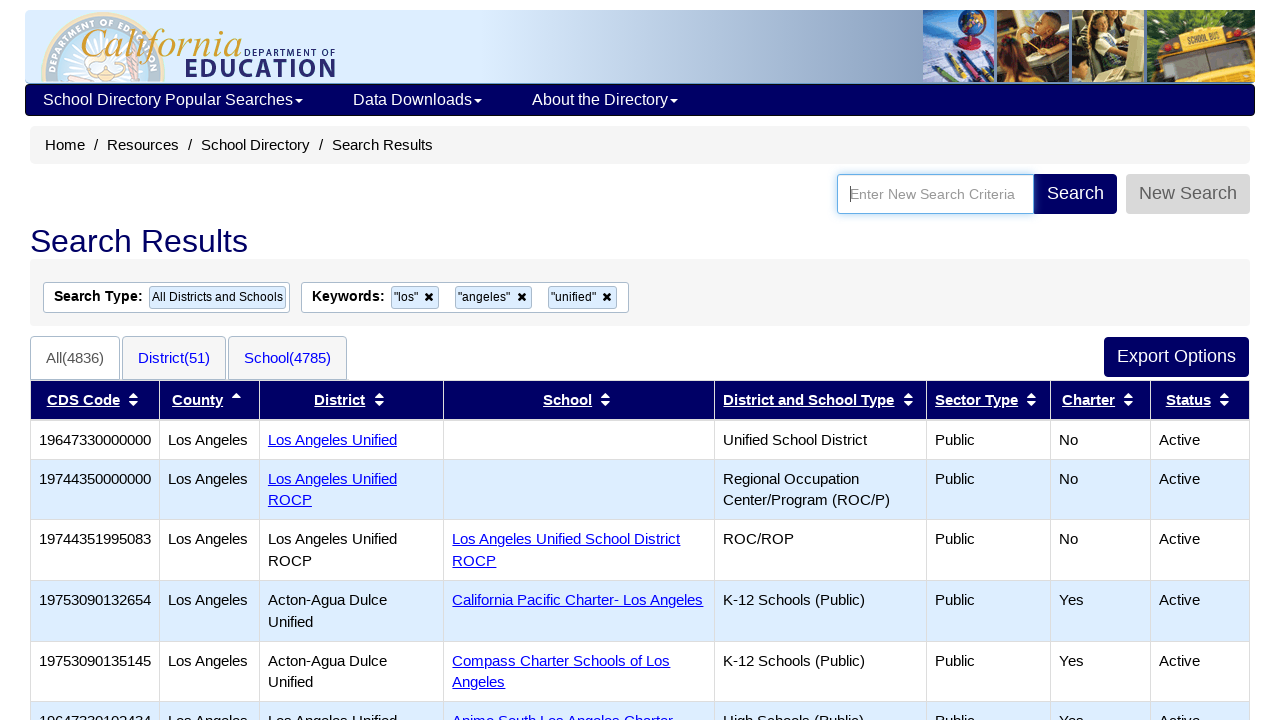

Search results loaded for 'Los Angeles Unified'
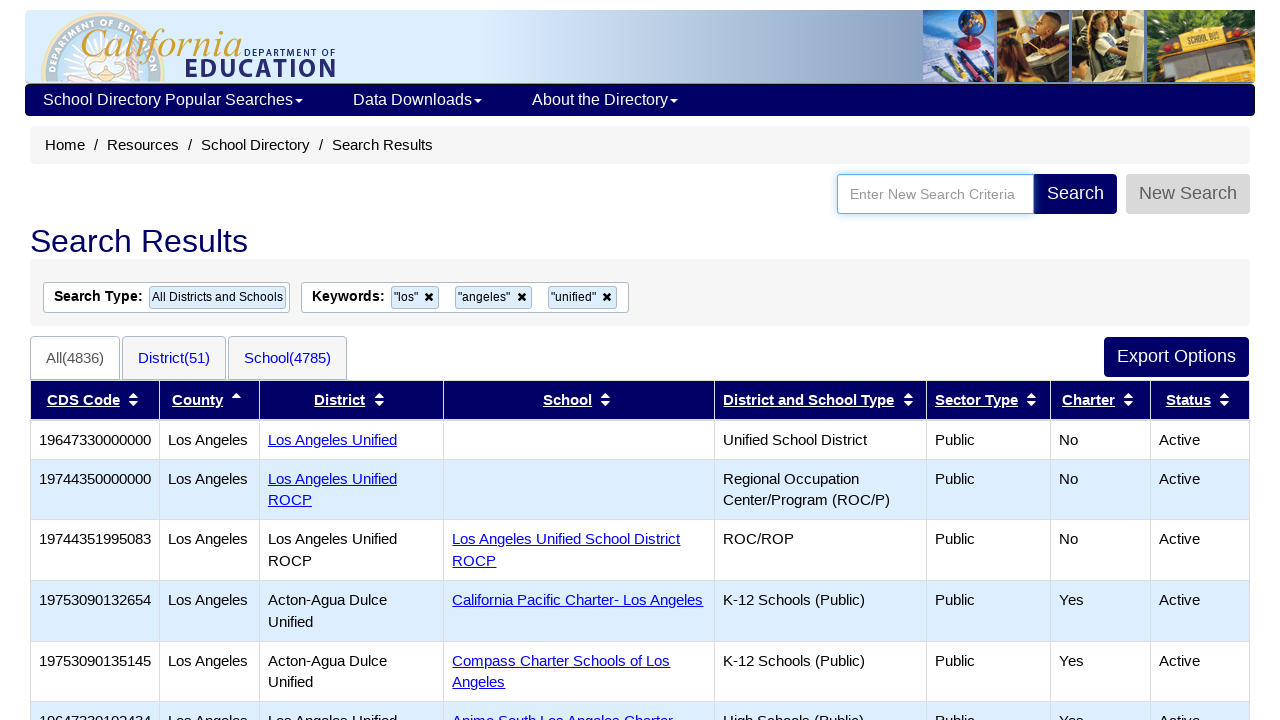

Found 25 result links for 'Los Angeles Unified'
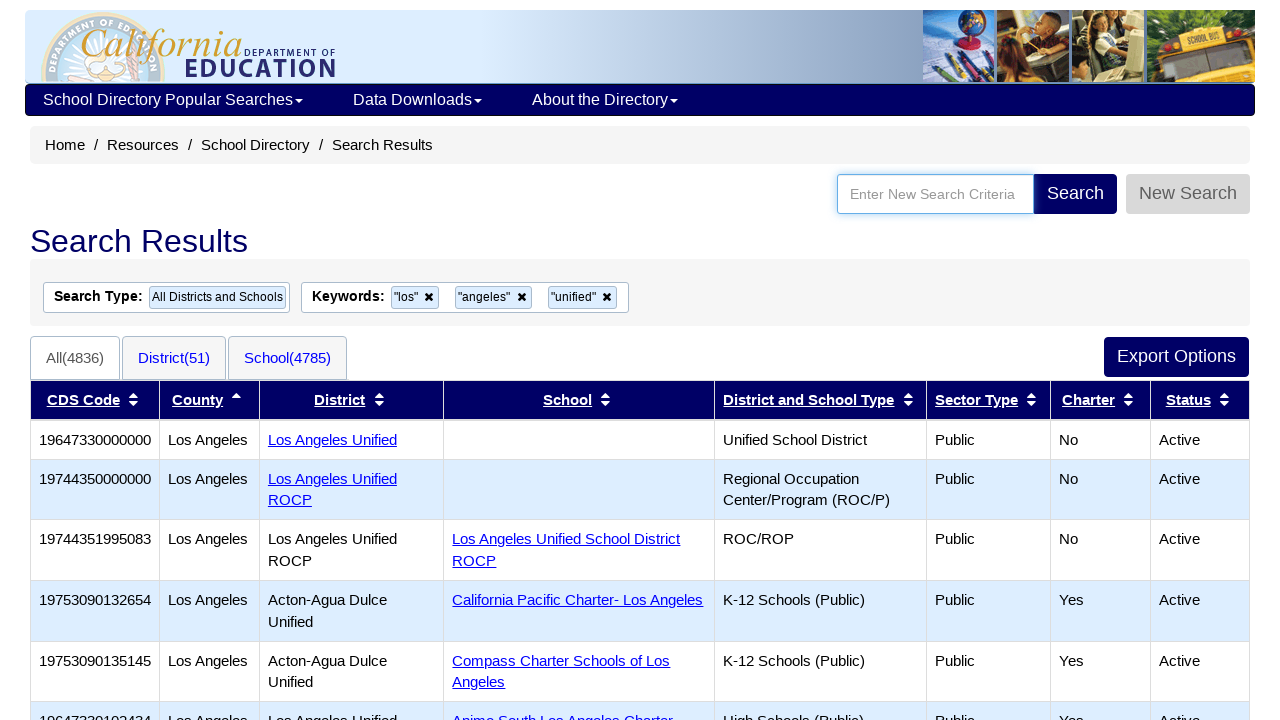

Found matching district link: 'Los Angeles Unified'
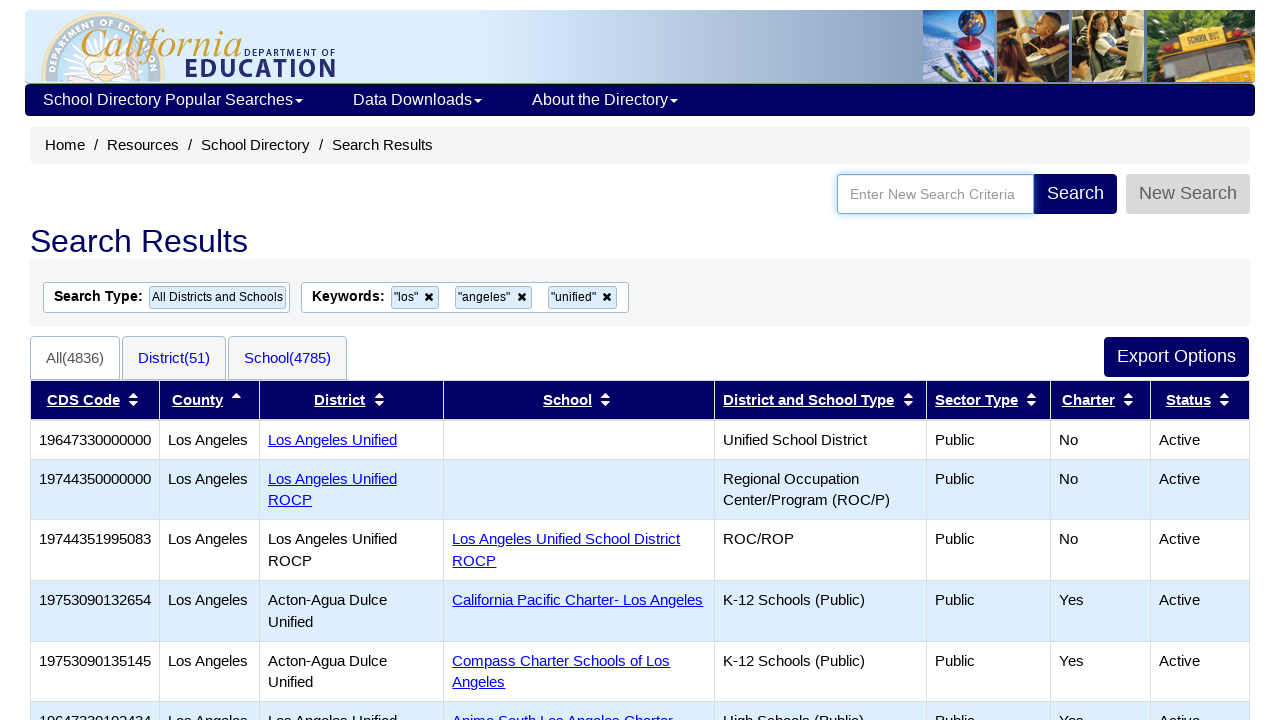

Clicked on district link 'Los Angeles Unified' at (332, 439) on table.table-bordered tbody tr td a >> nth=0
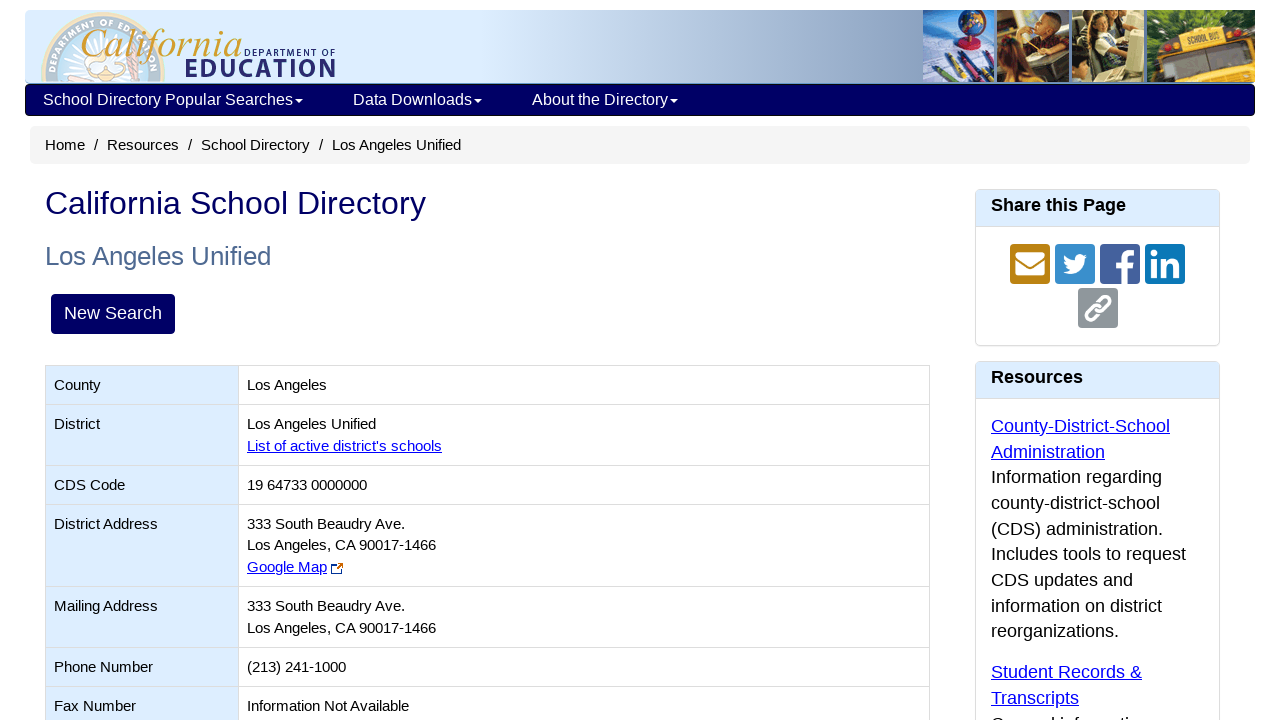

District detail page loaded for 'Los Angeles Unified'
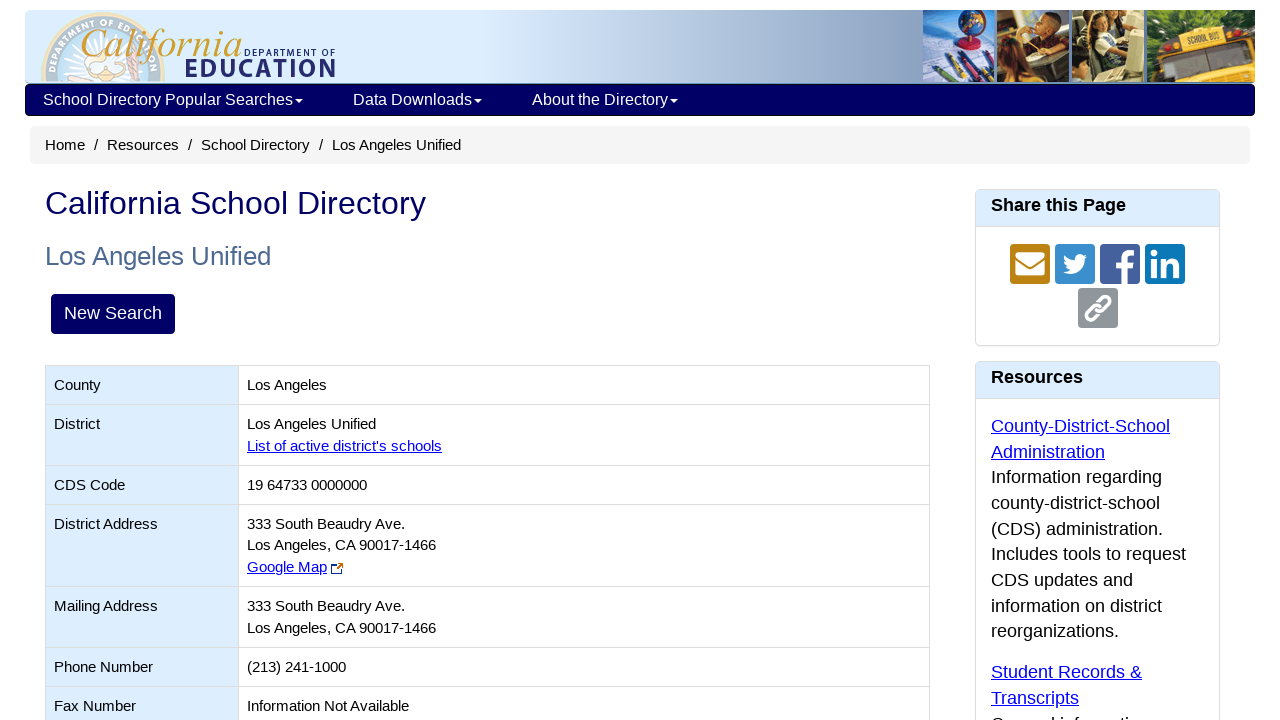

Navigated back to search page
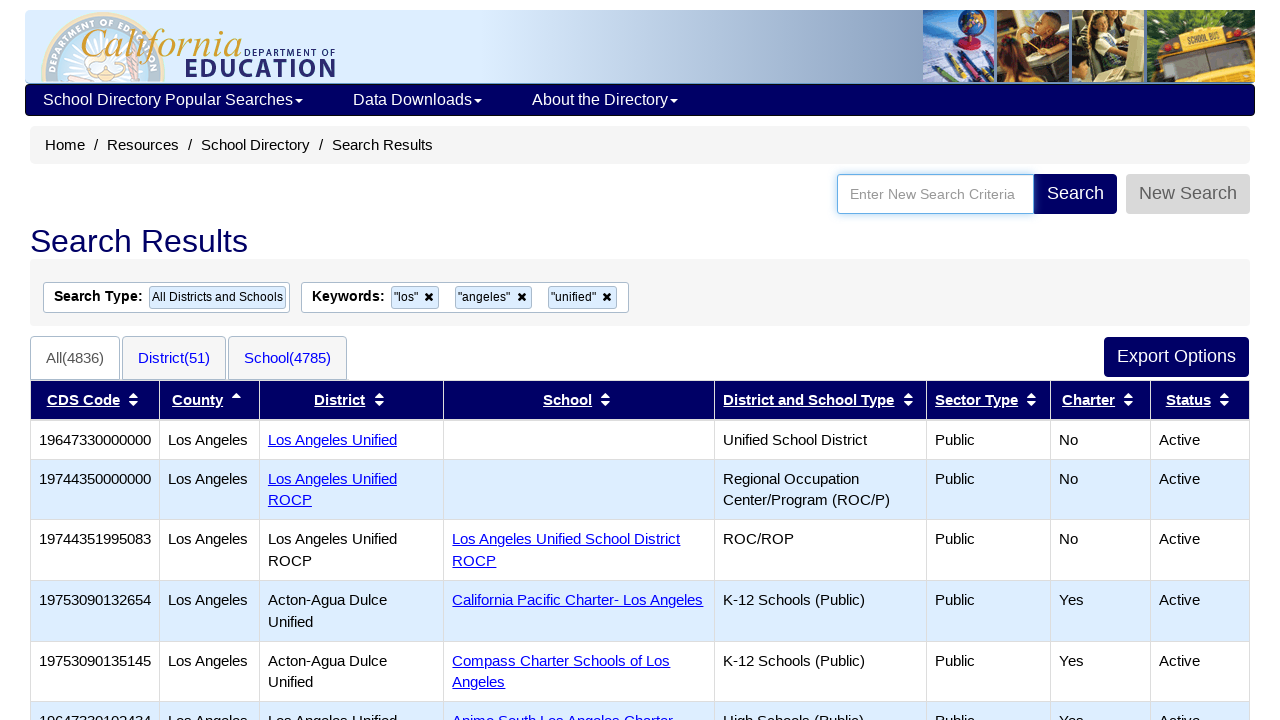

Search field is ready on search page
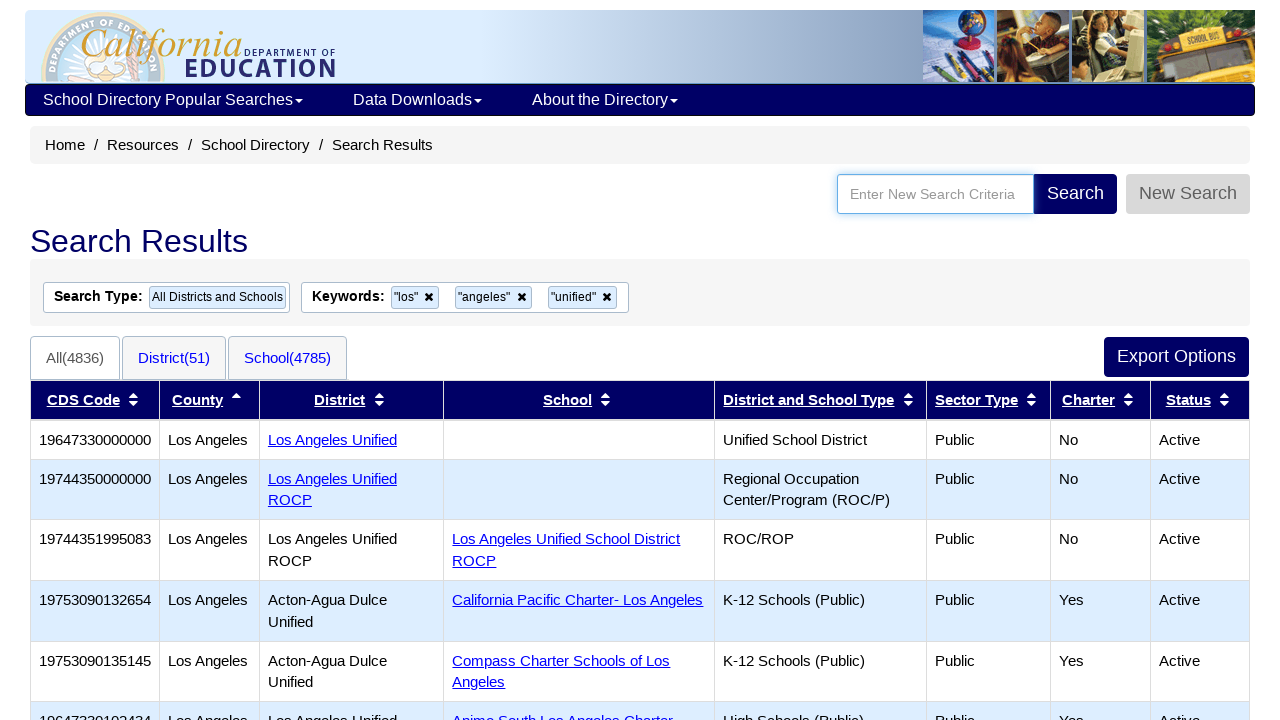

All district searches completed
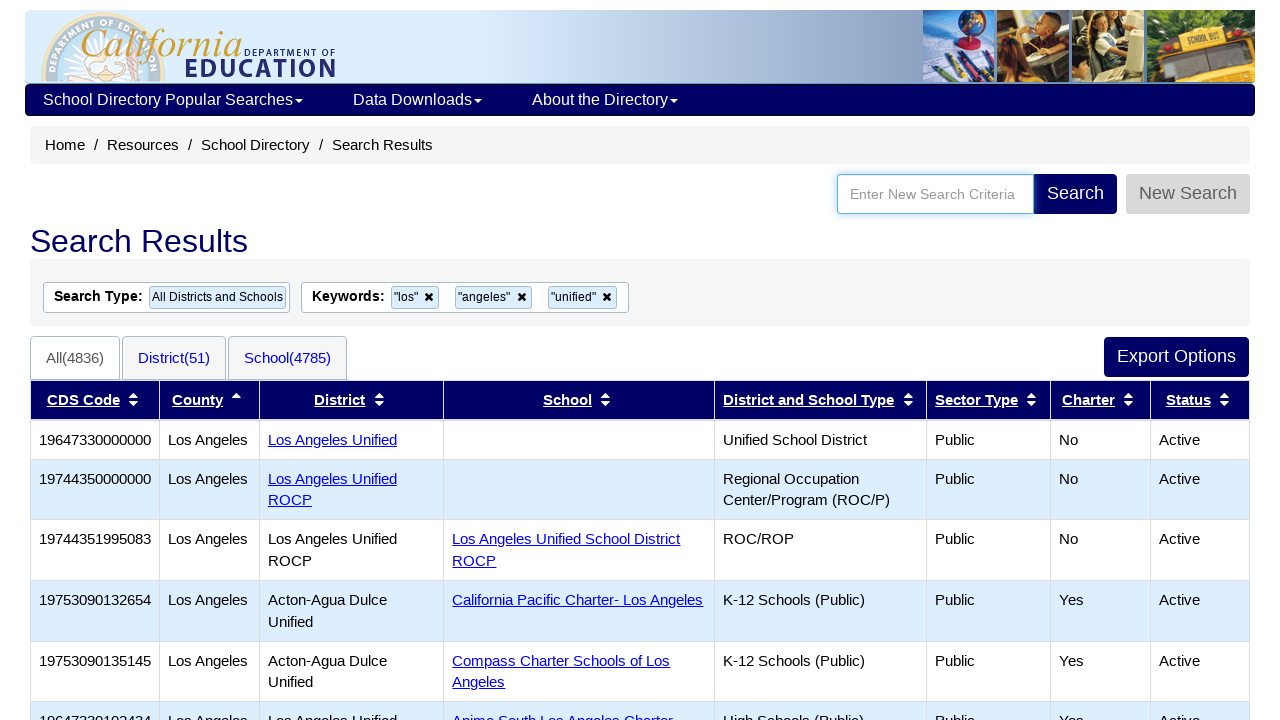

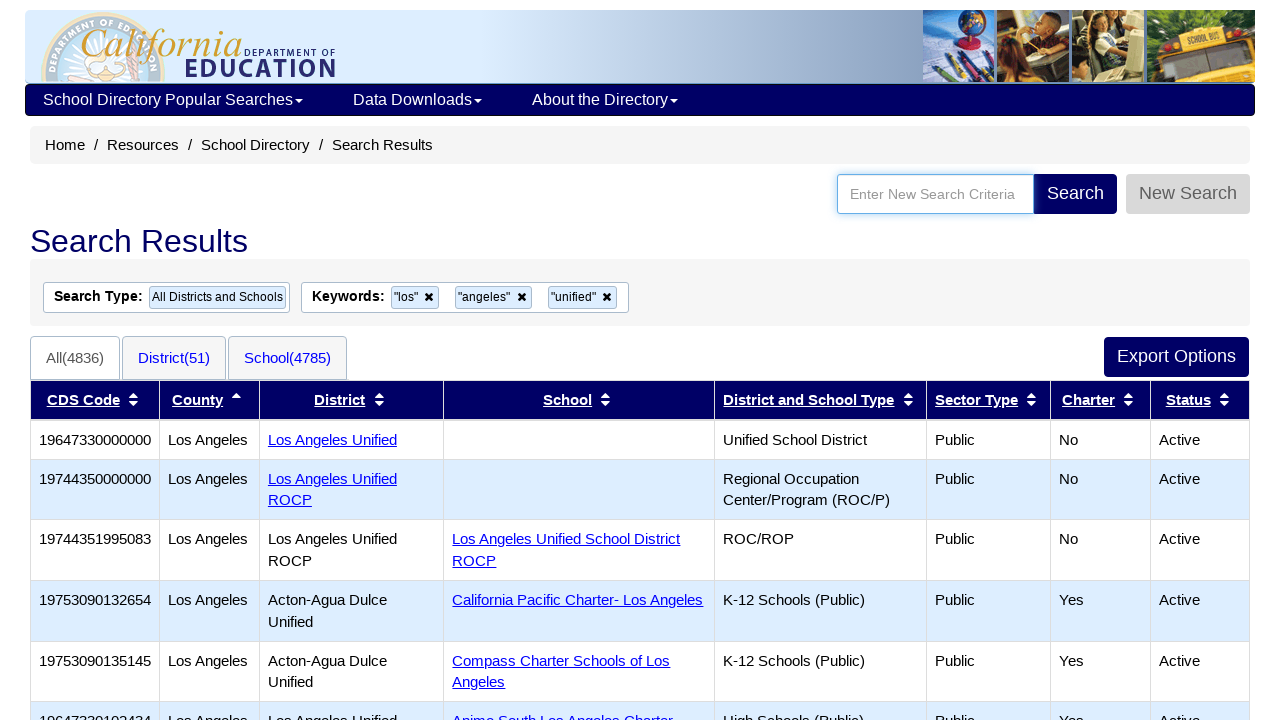